Tests mouse interaction features including double-clicking a "Copy Text" button and performing a drag-and-drop operation from a source element to a target drop zone on a test automation practice site.

Starting URL: https://testautomationpractice.blogspot.com/

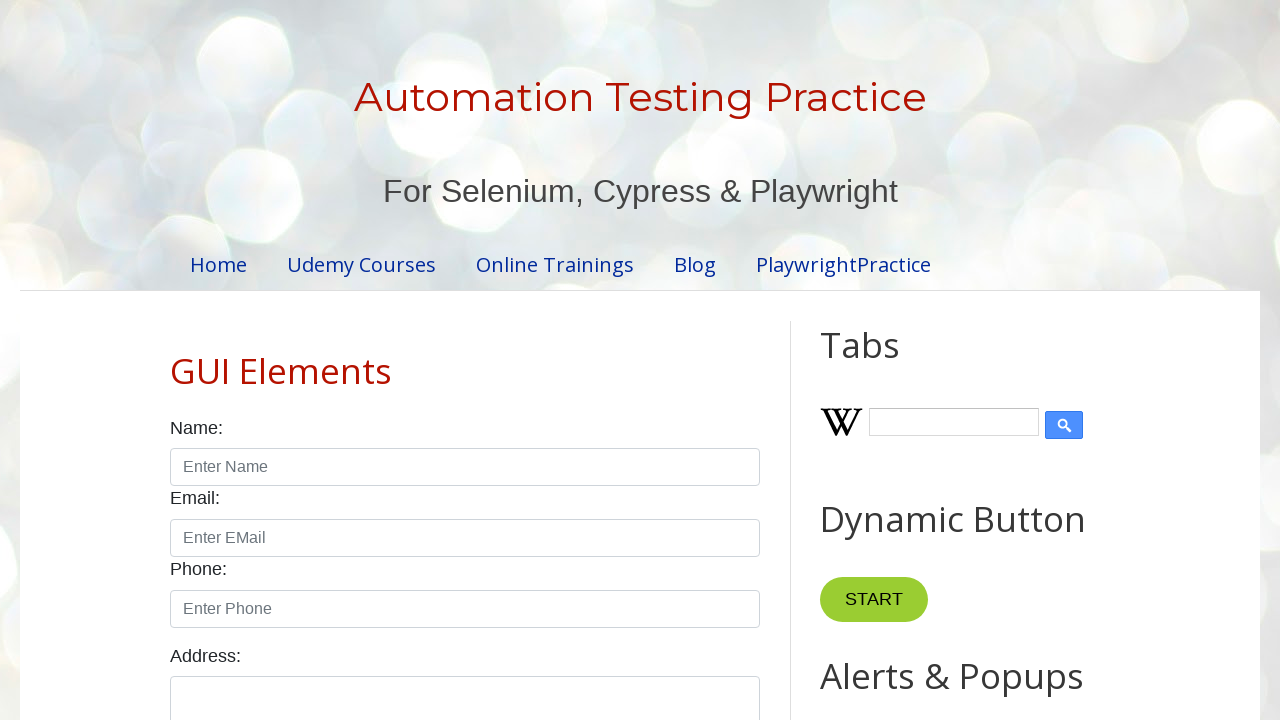

Double-clicked the 'Copy Text' button at (885, 360) on xpath=//button[contains(text(),'Copy Text')]
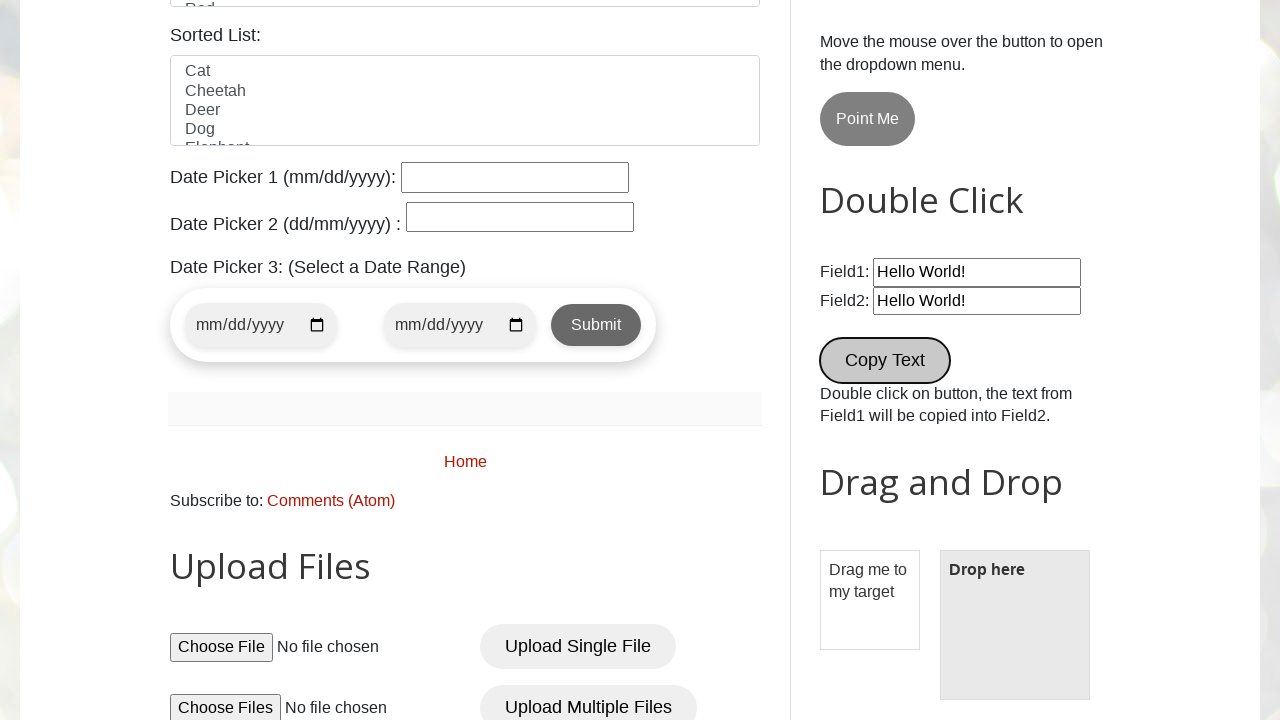

Located the source element 'Drag me to my target'
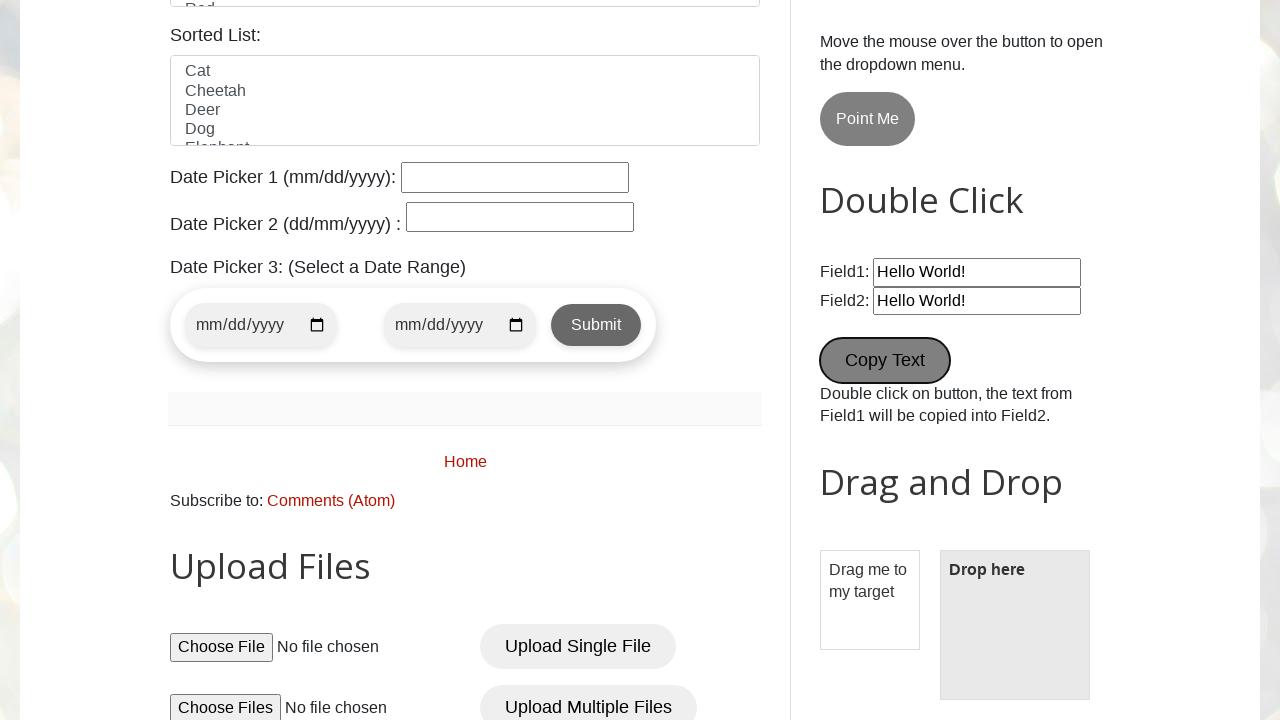

Located the target drop zone 'Drop here'
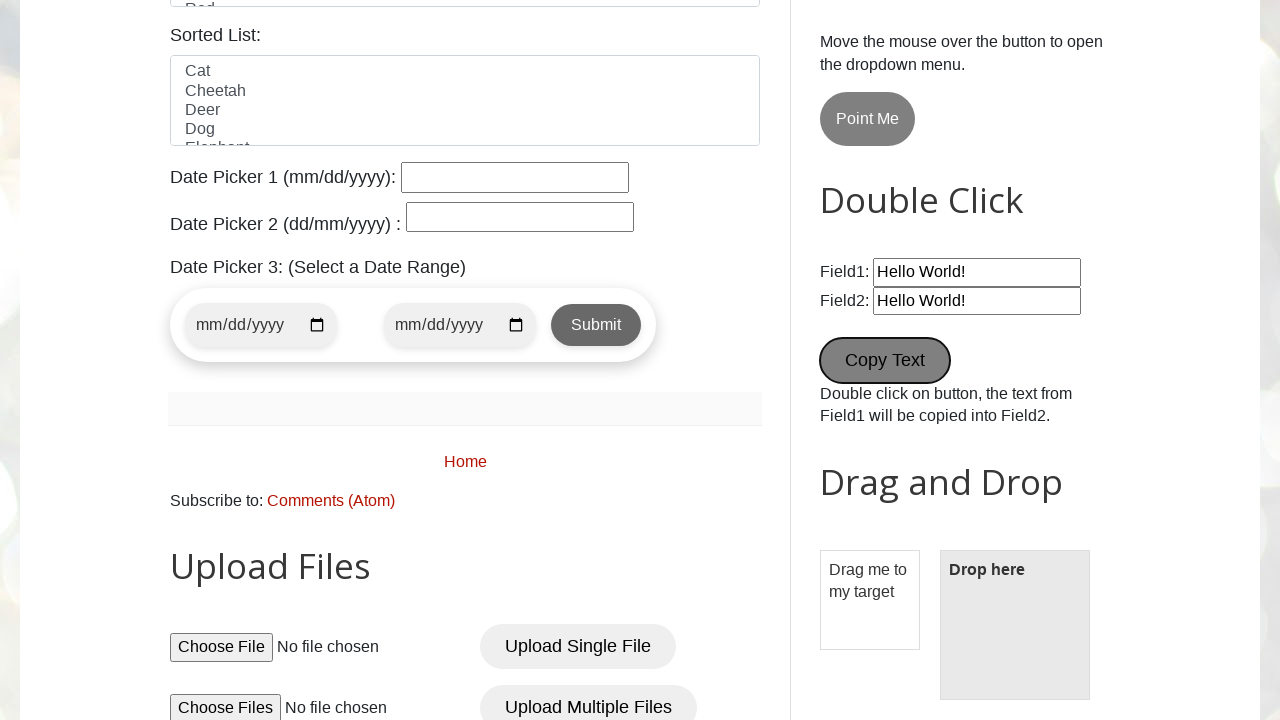

Performed drag-and-drop operation from source to target at (1015, 570)
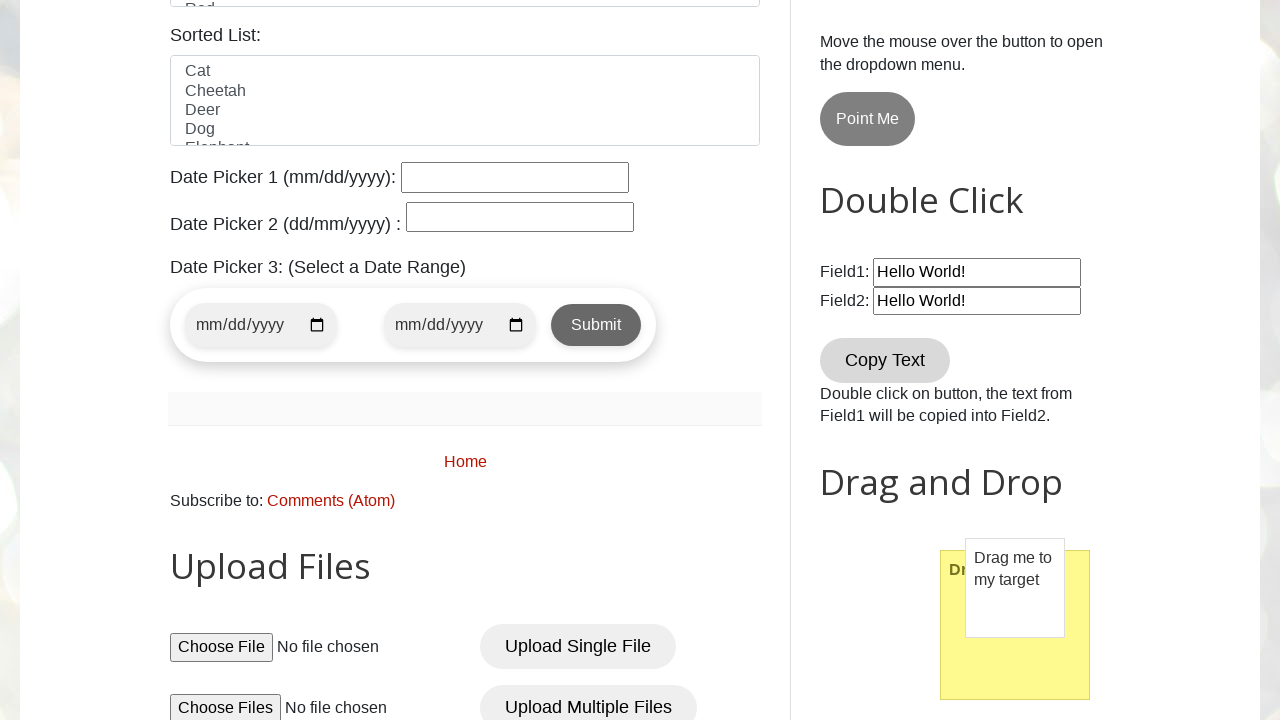

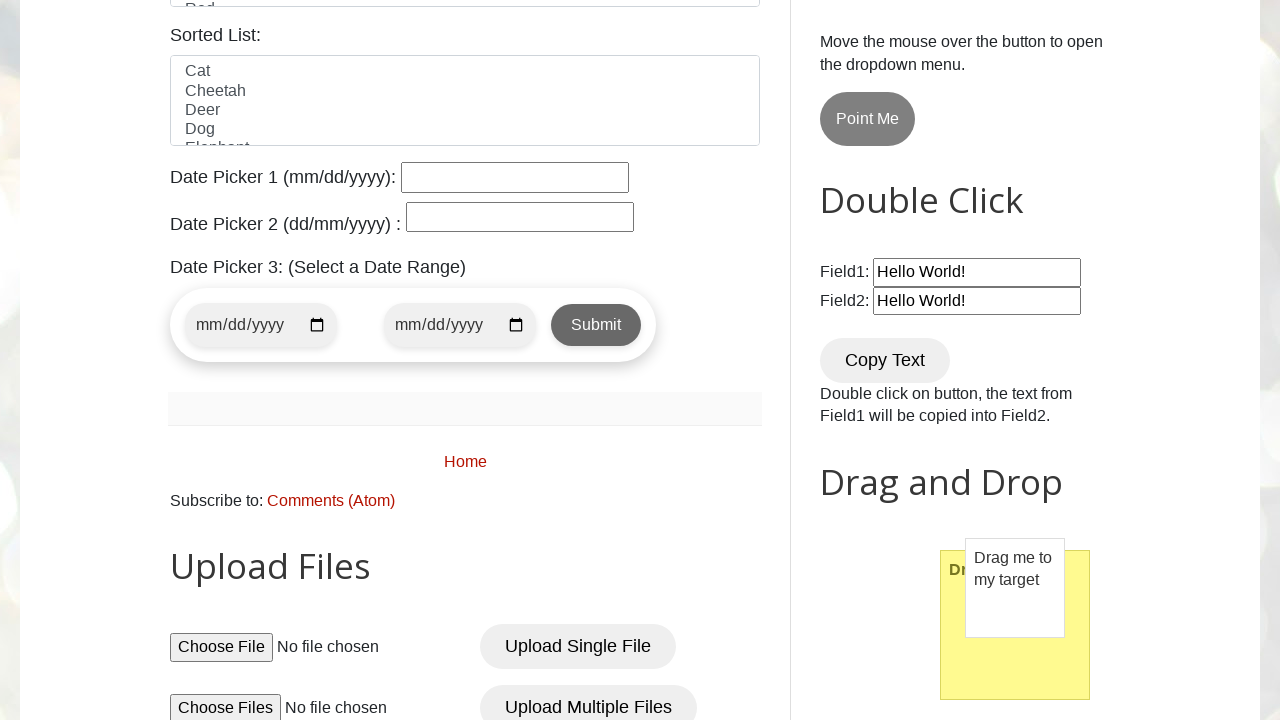